Navigates to JPL Space images page and clicks the full image button to display the featured image

Starting URL: https://data-class-jpl-space.s3.amazonaws.com/JPL_Space/index.html

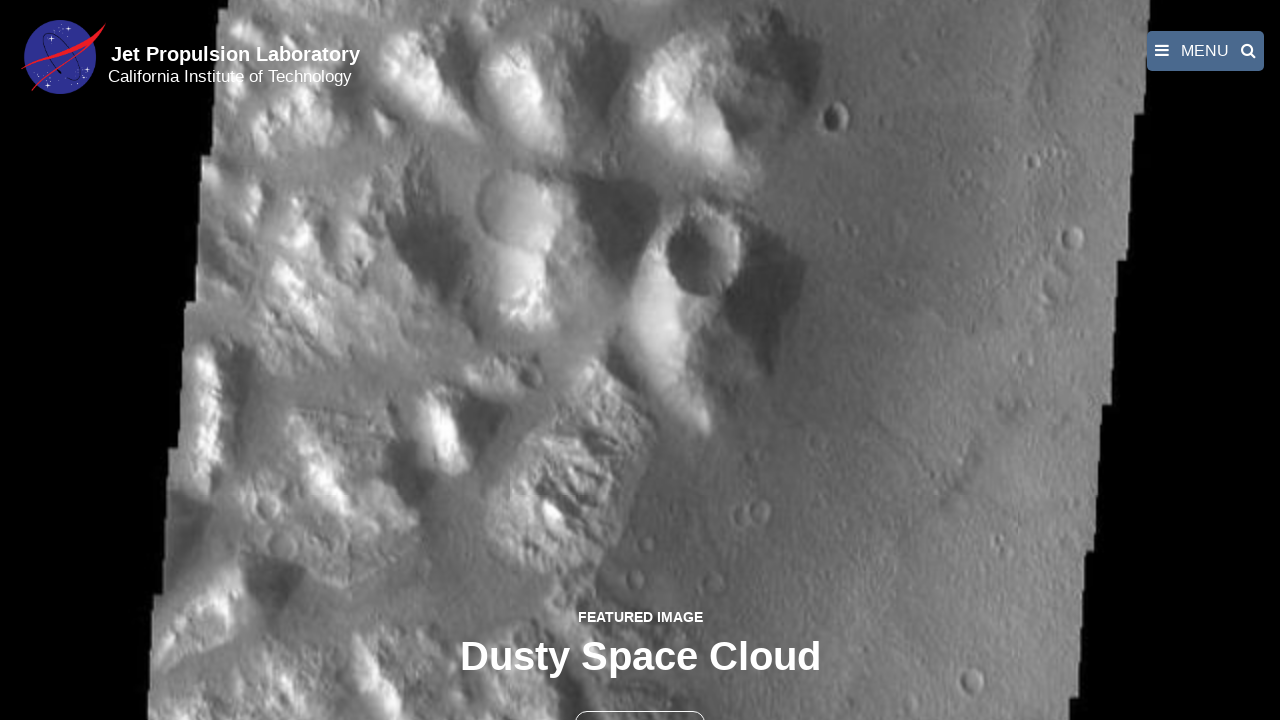

Navigated to JPL Space images page
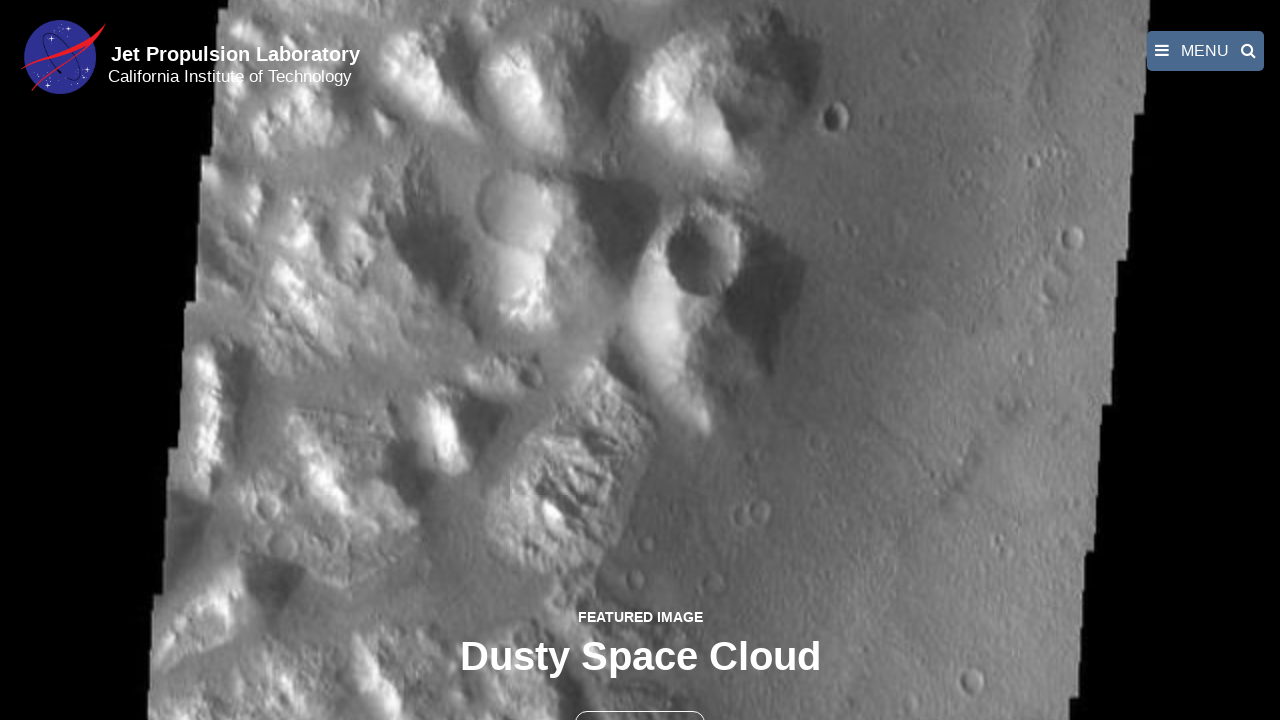

Clicked full image button to display featured image at (640, 699) on button >> nth=1
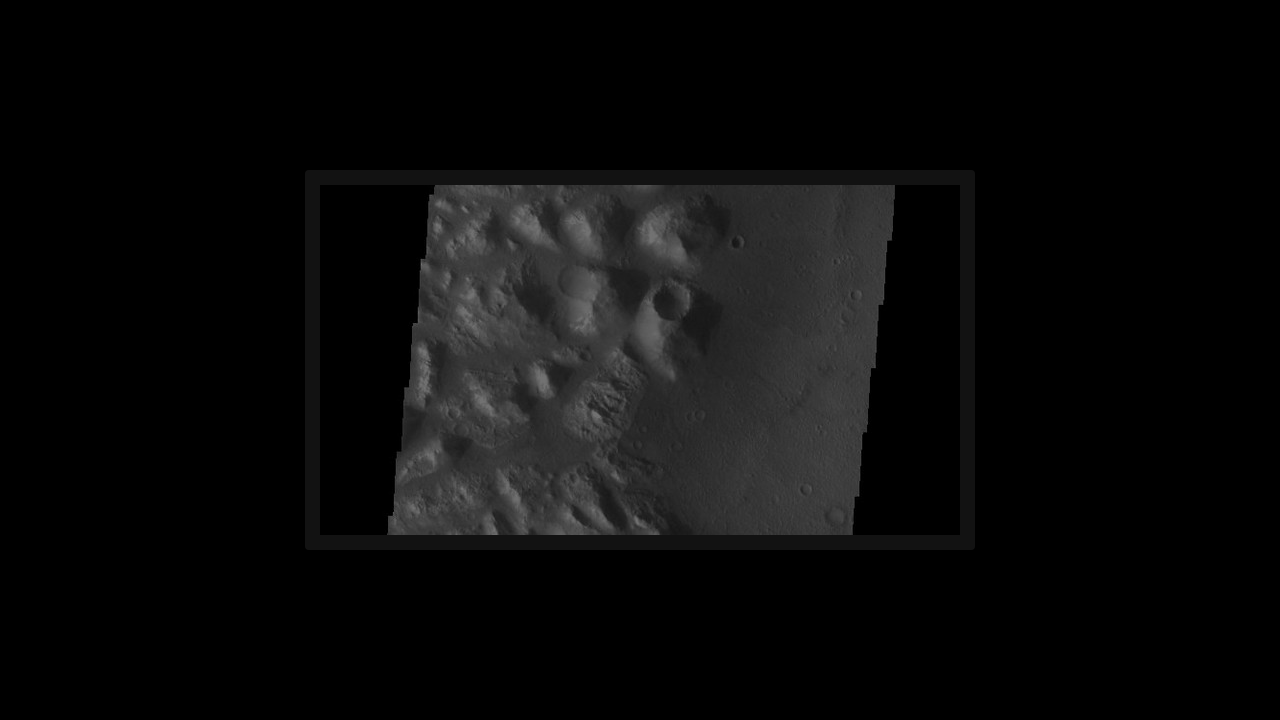

Featured image loaded and displayed
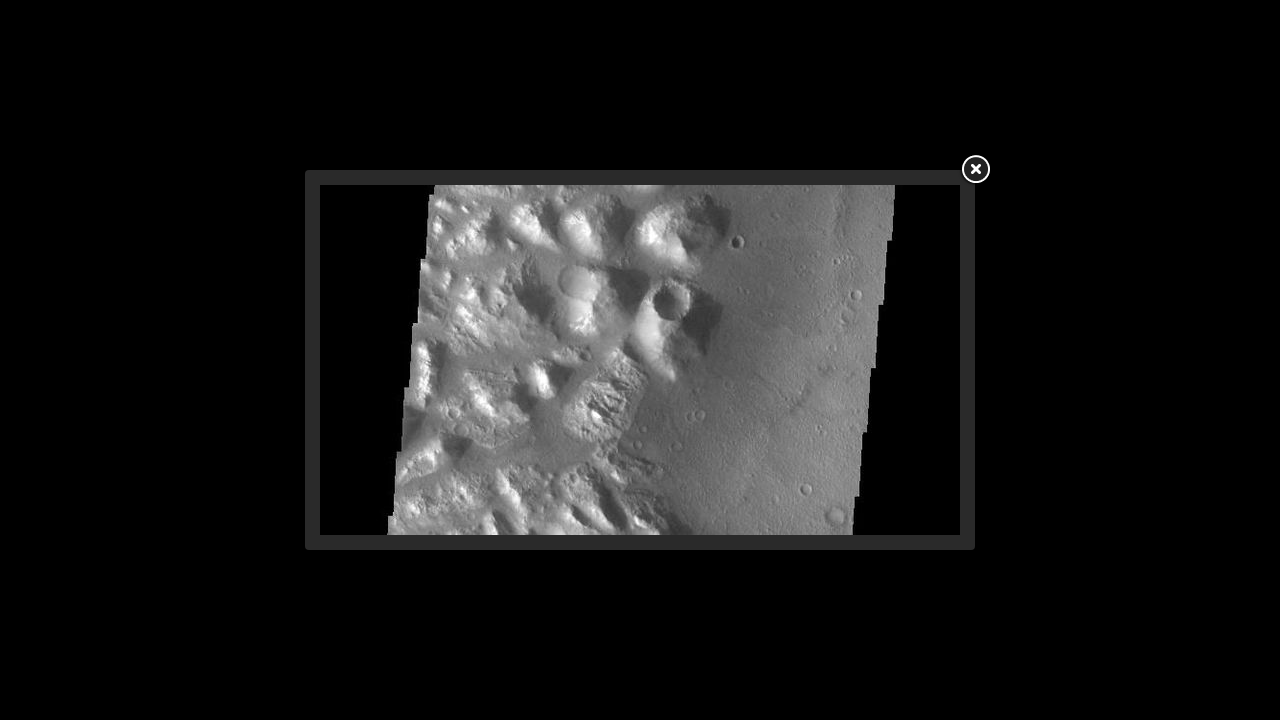

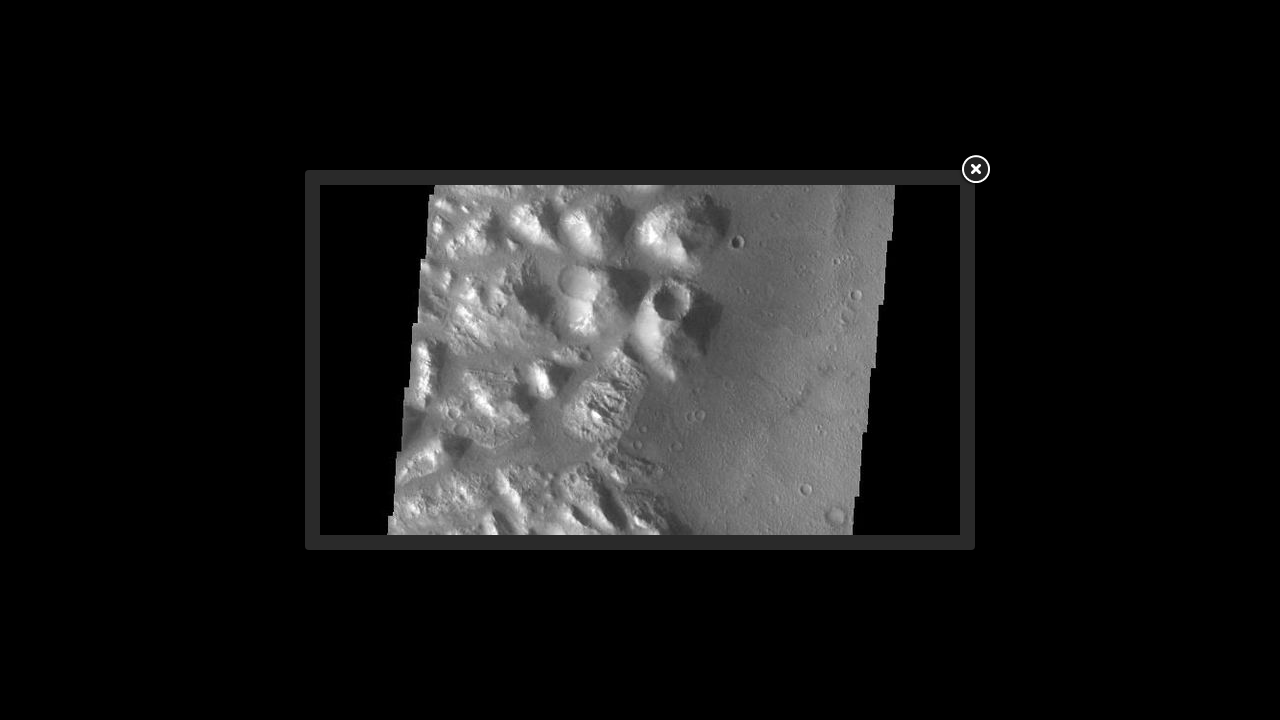